Tests username validation on signup form by entering invalid usernames (too short, too long, starting with number) and verifying the appropriate error message is displayed

Starting URL: https://koshelek.ru/authorization/signup

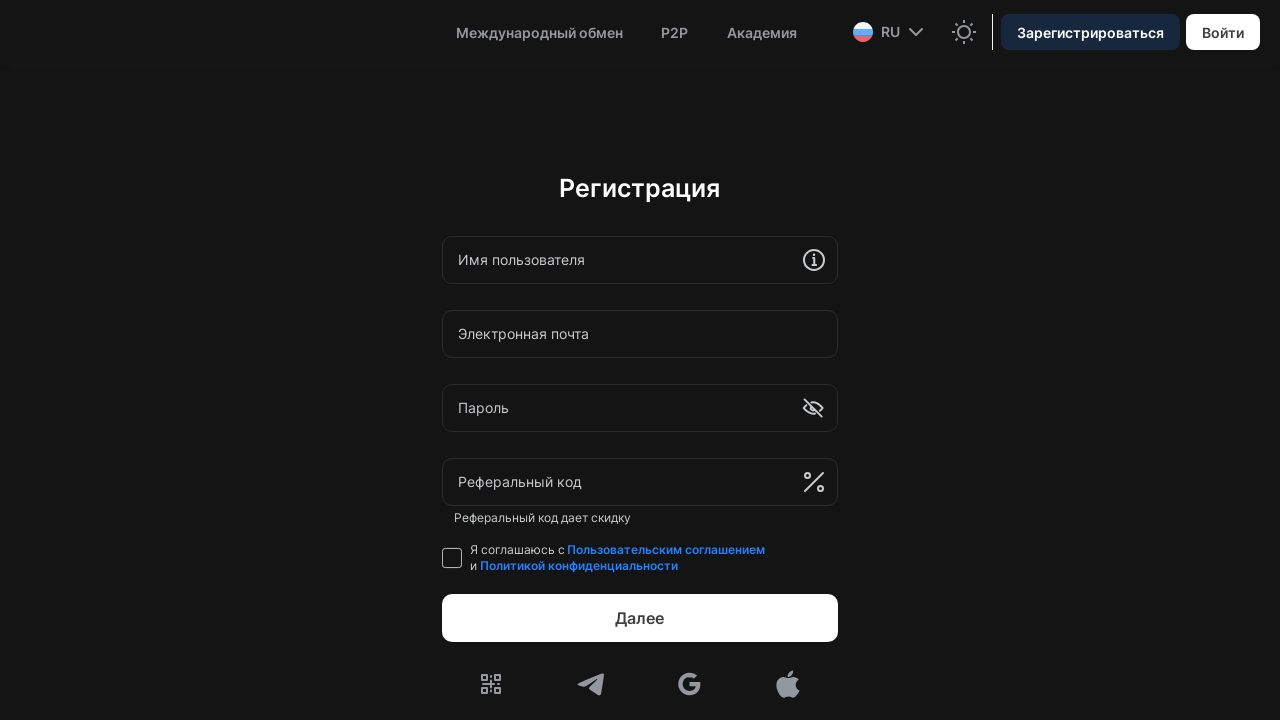

Waited 5 seconds for signup page to load
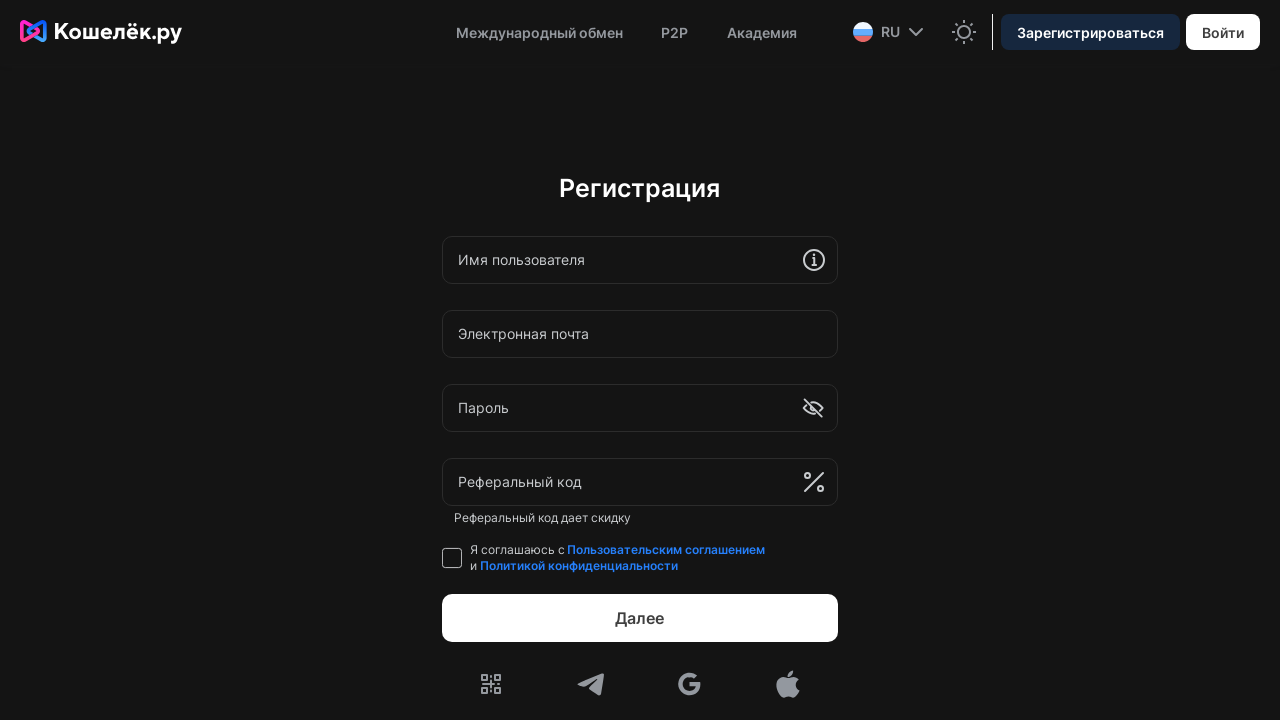

Located shadow host element with class 'remoteComponent'
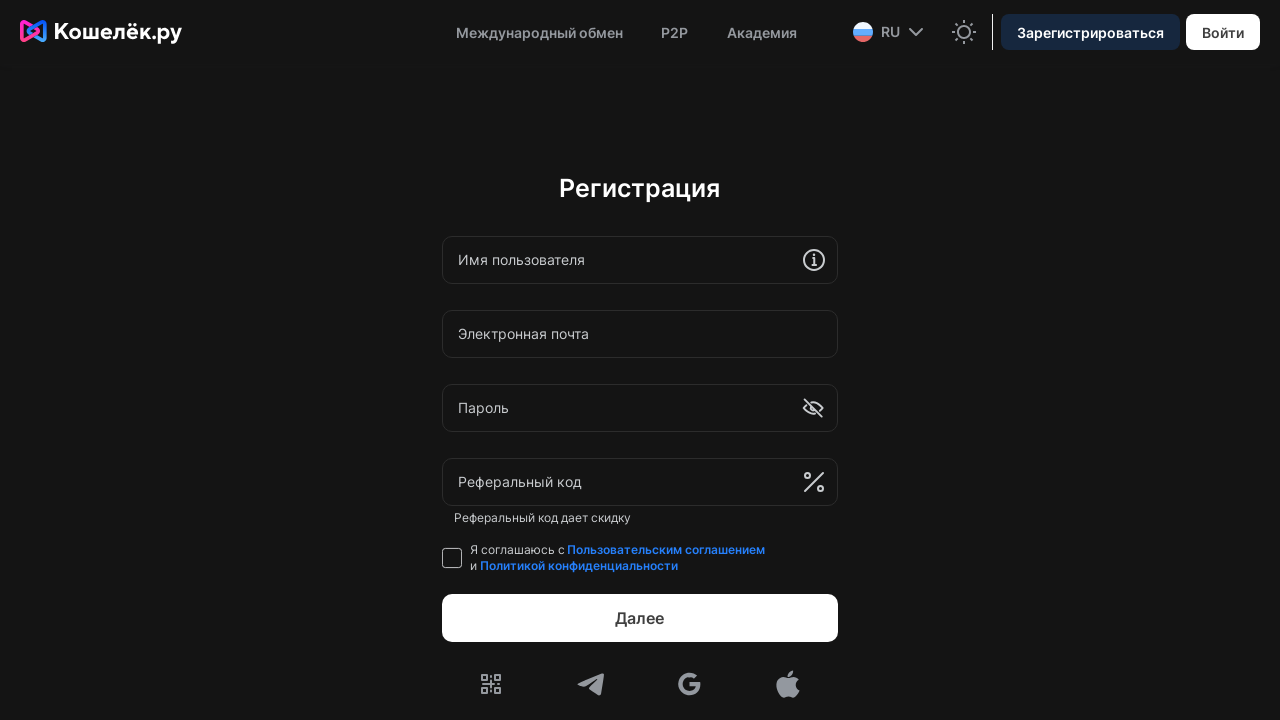

Located form element within shadow DOM
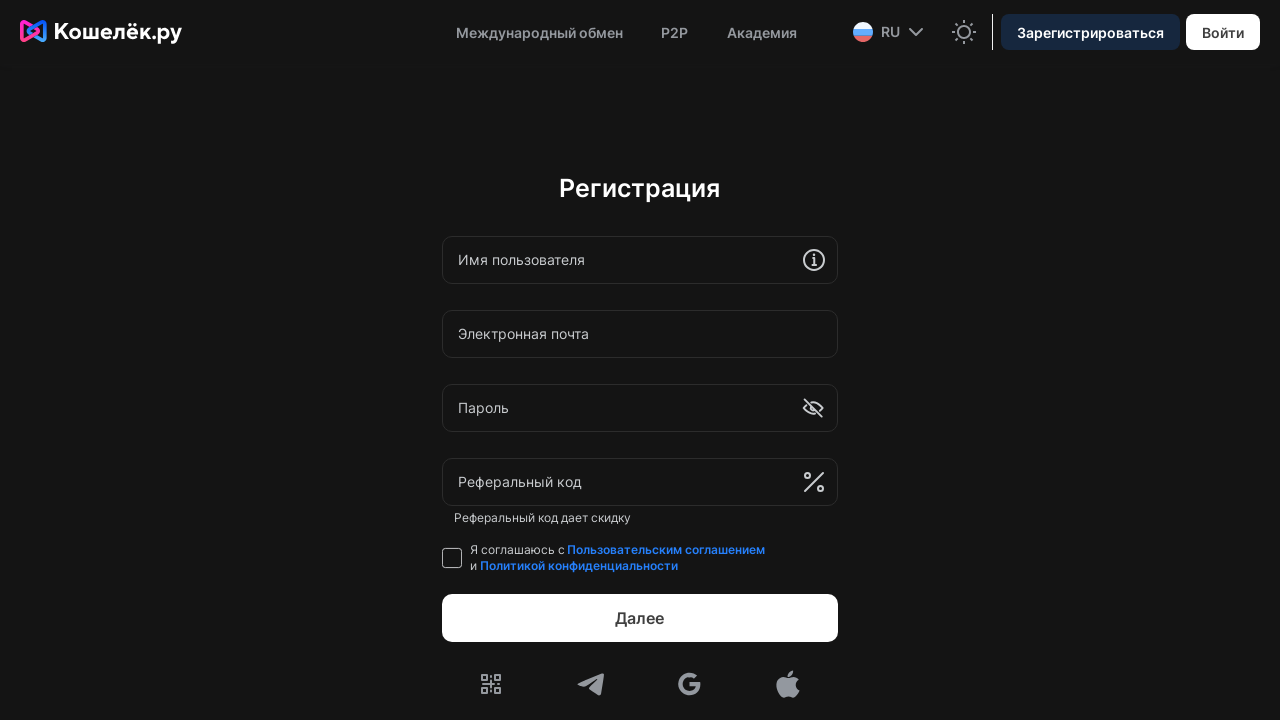

Located username input div
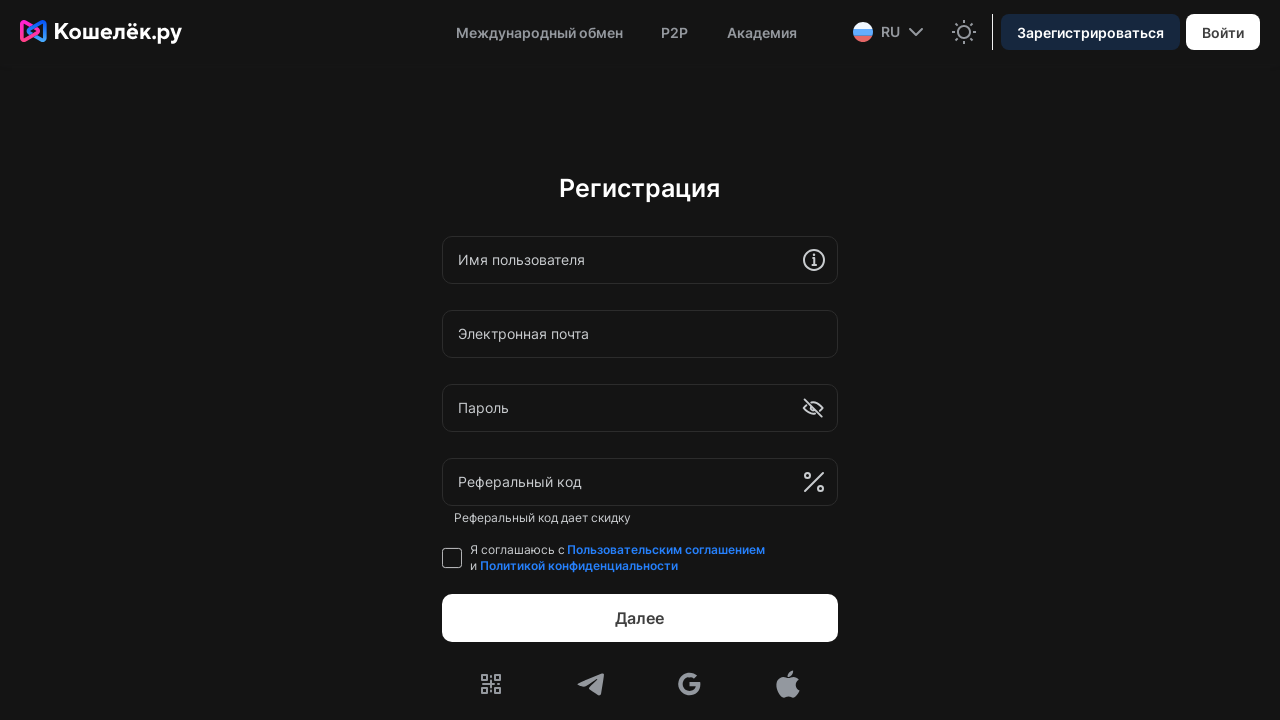

Located username input field
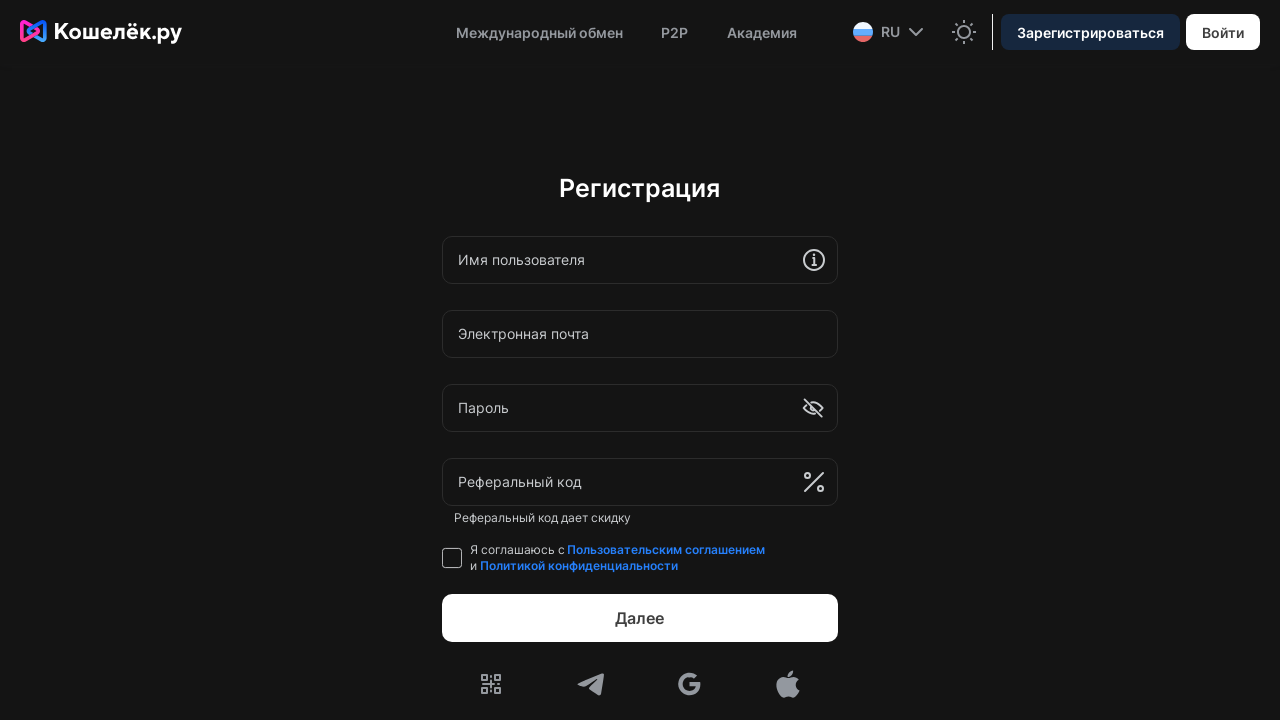

Entered invalid username 'a' (too short) in username field on .remoteComponent >> form >> div[data-wi='user-name'] >> input
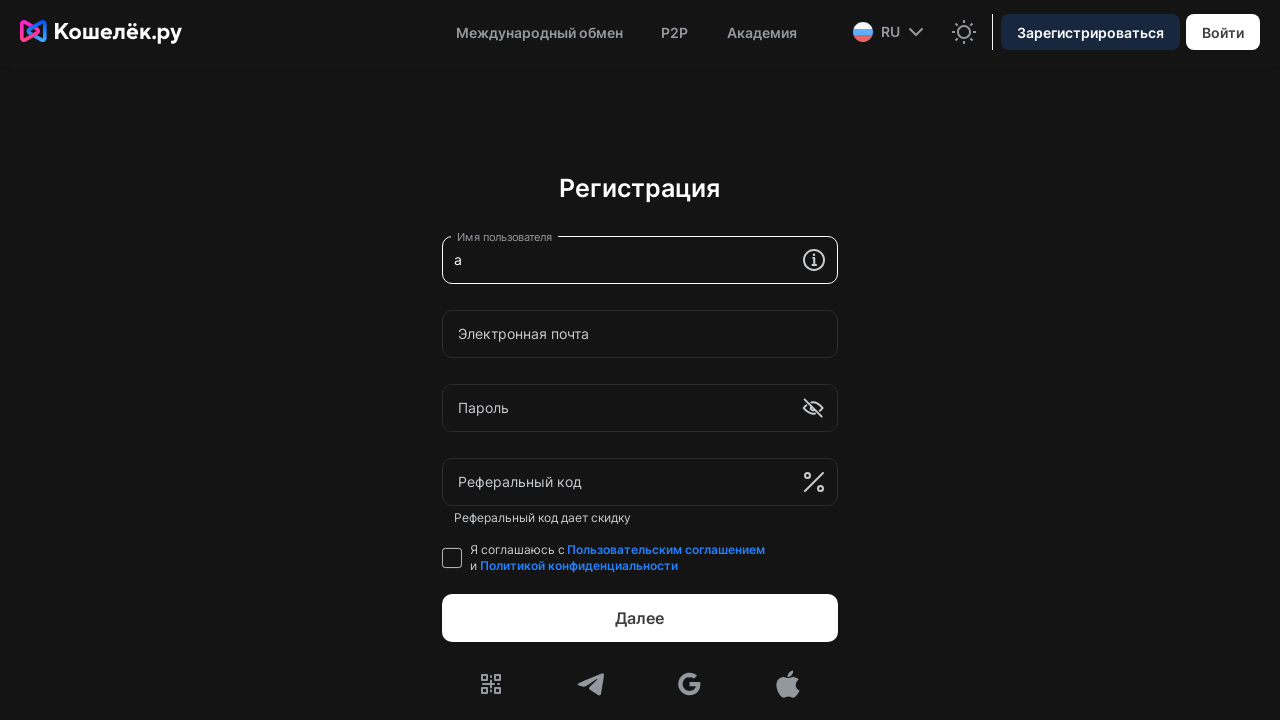

Clicked on form to trigger username validation at (640, 439) on .remoteComponent >> form
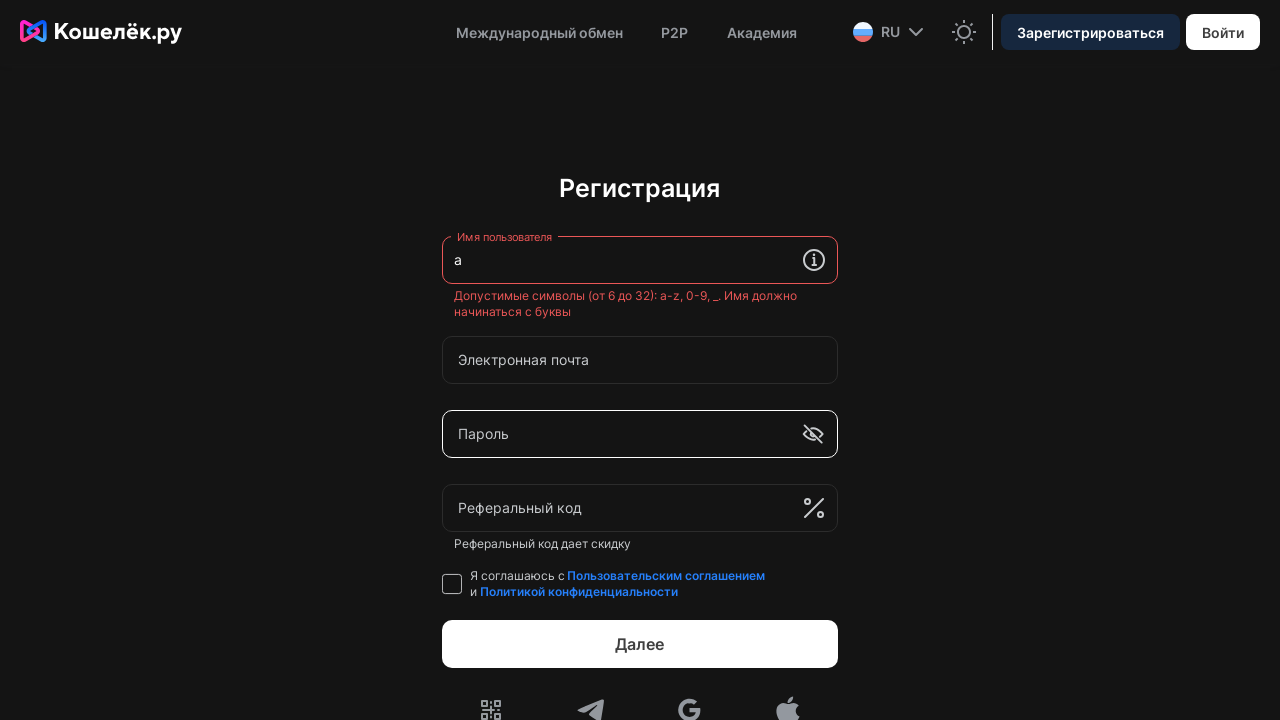

Waited 1 second for validation message to appear
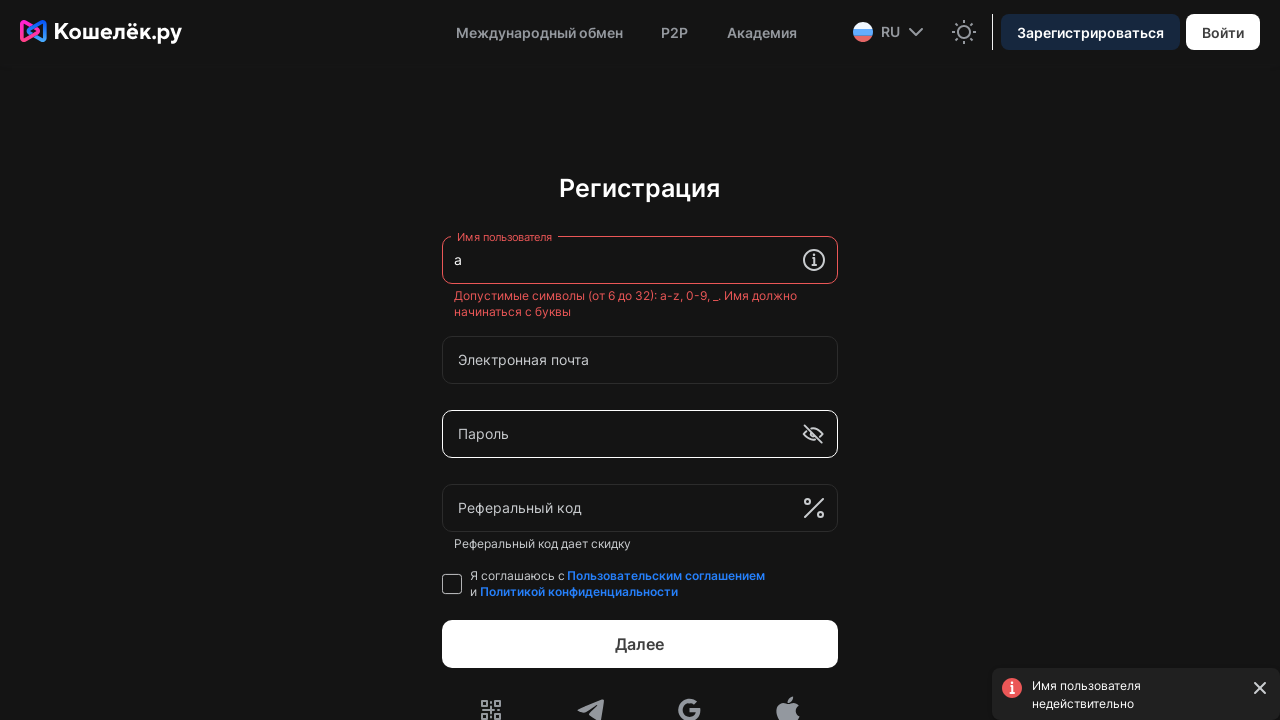

Located error message span
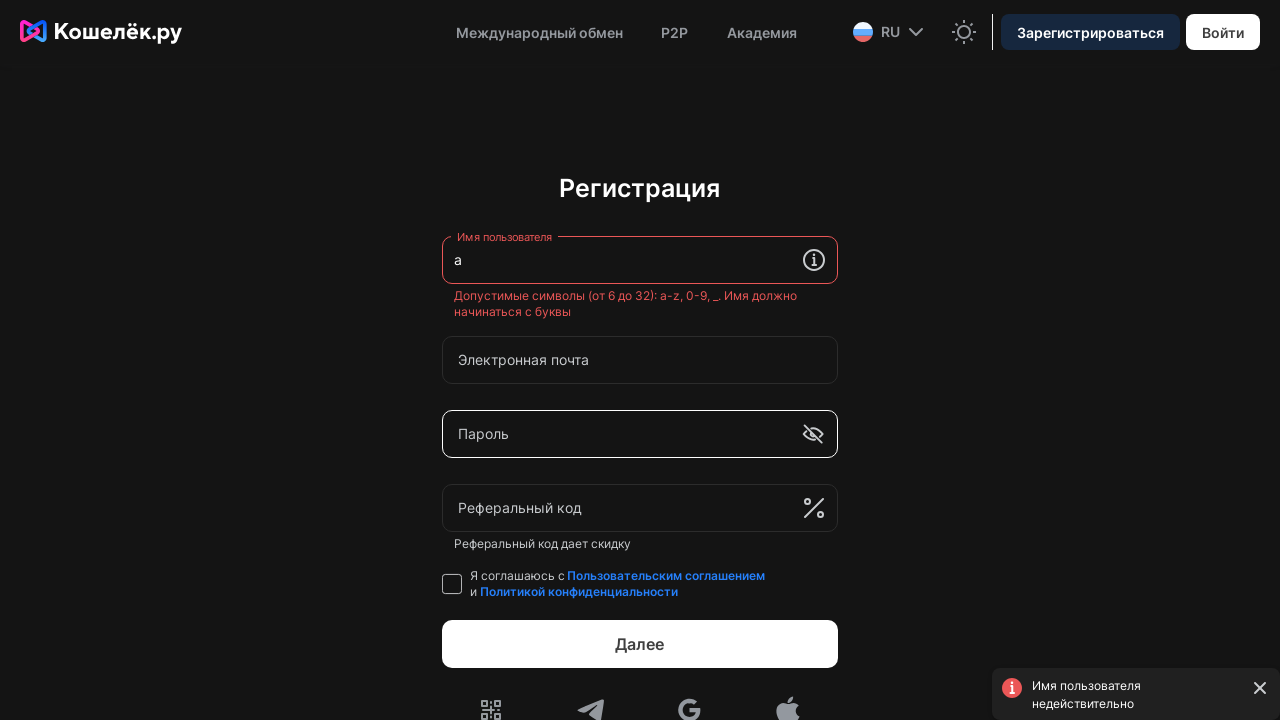

Verified error message is visible - username validation failed as expected
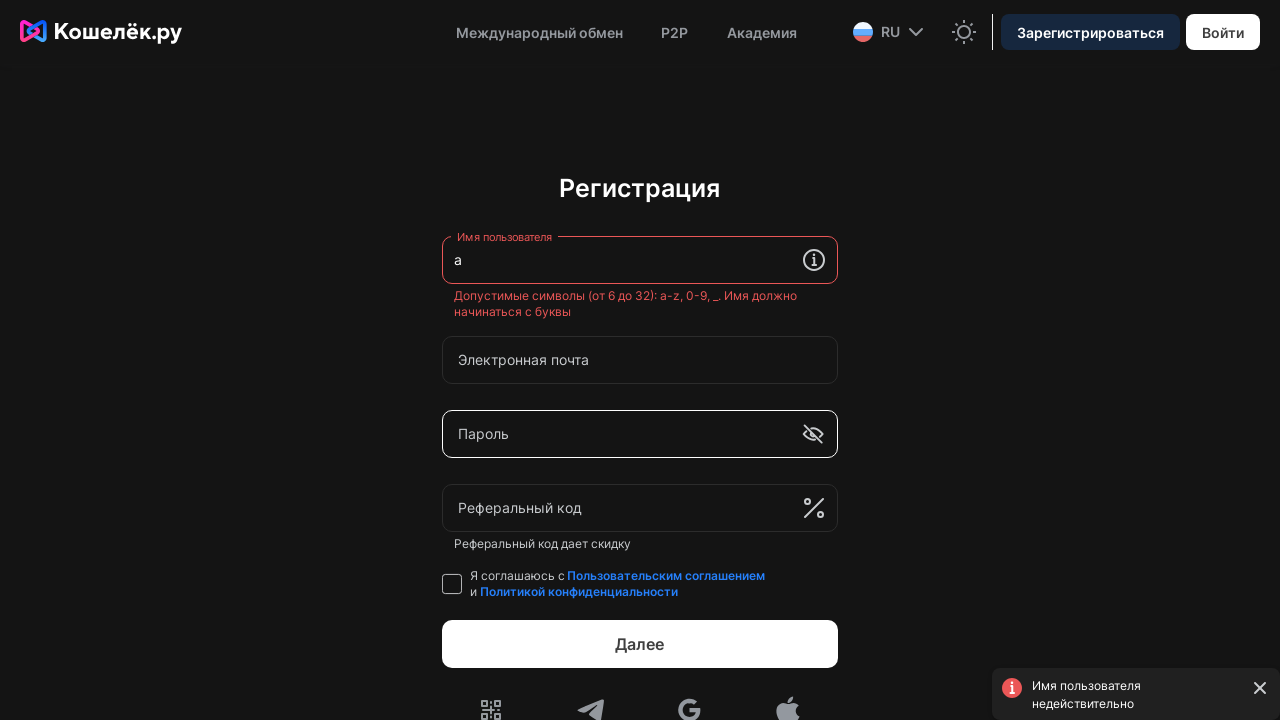

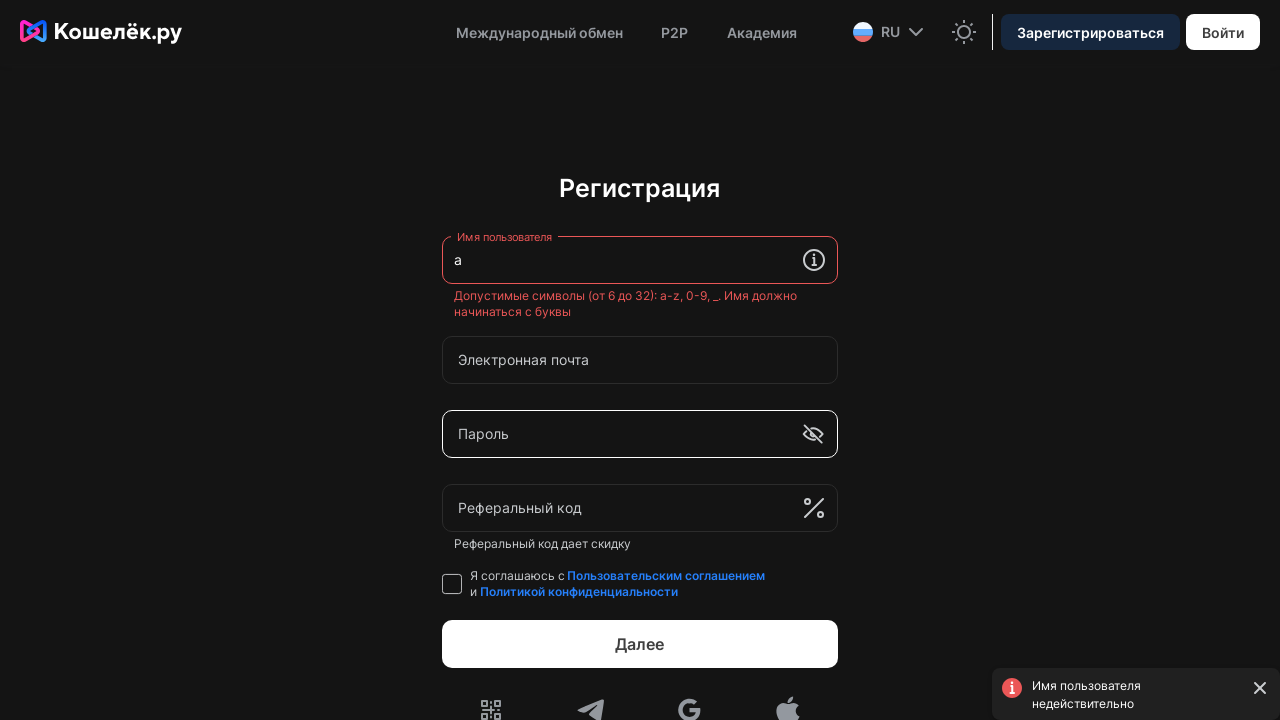